Tests file upload functionality by selecting a file via the file input element and clicking the submit button to upload it.

Starting URL: http://the-internet.herokuapp.com/upload

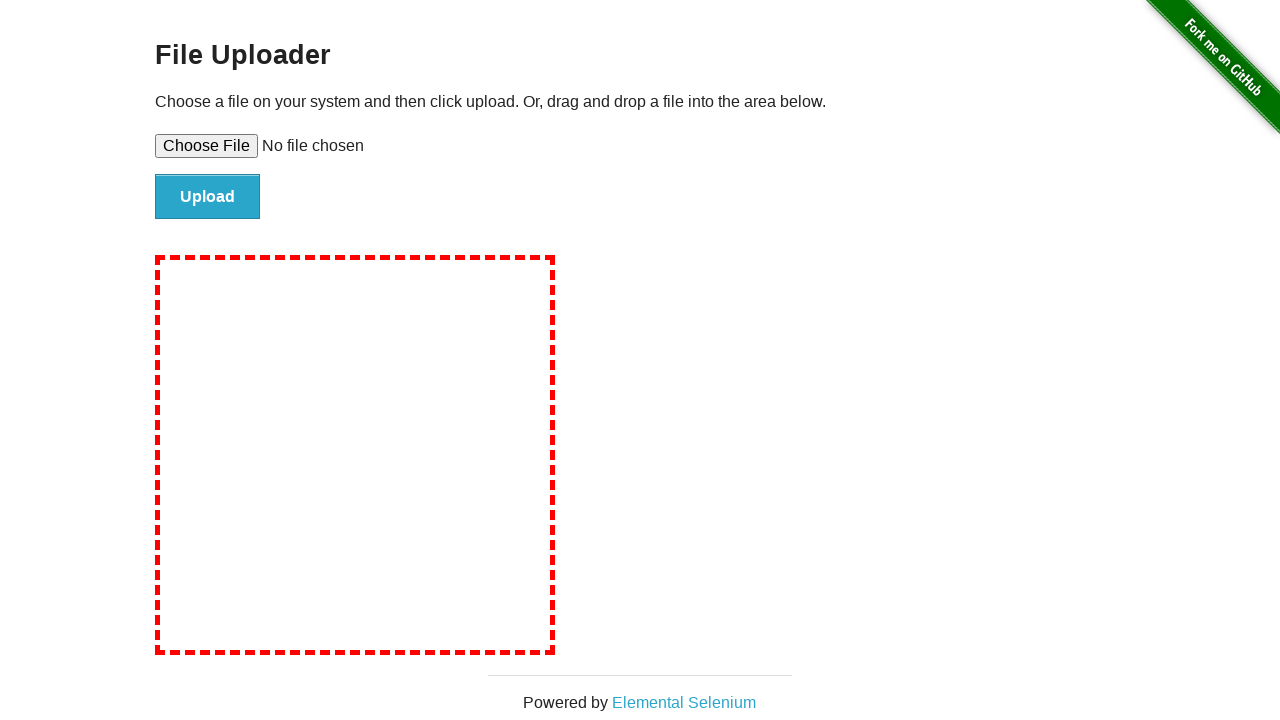

Created temporary test file for upload
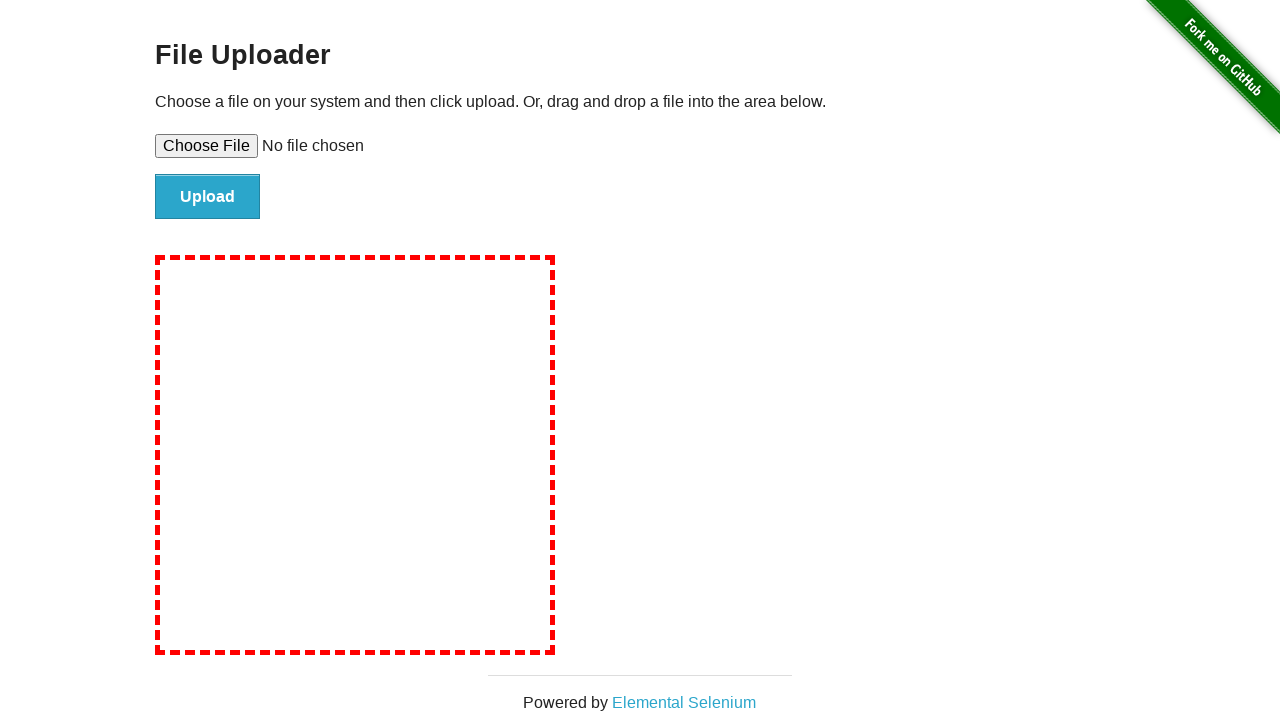

Selected test file via file input element
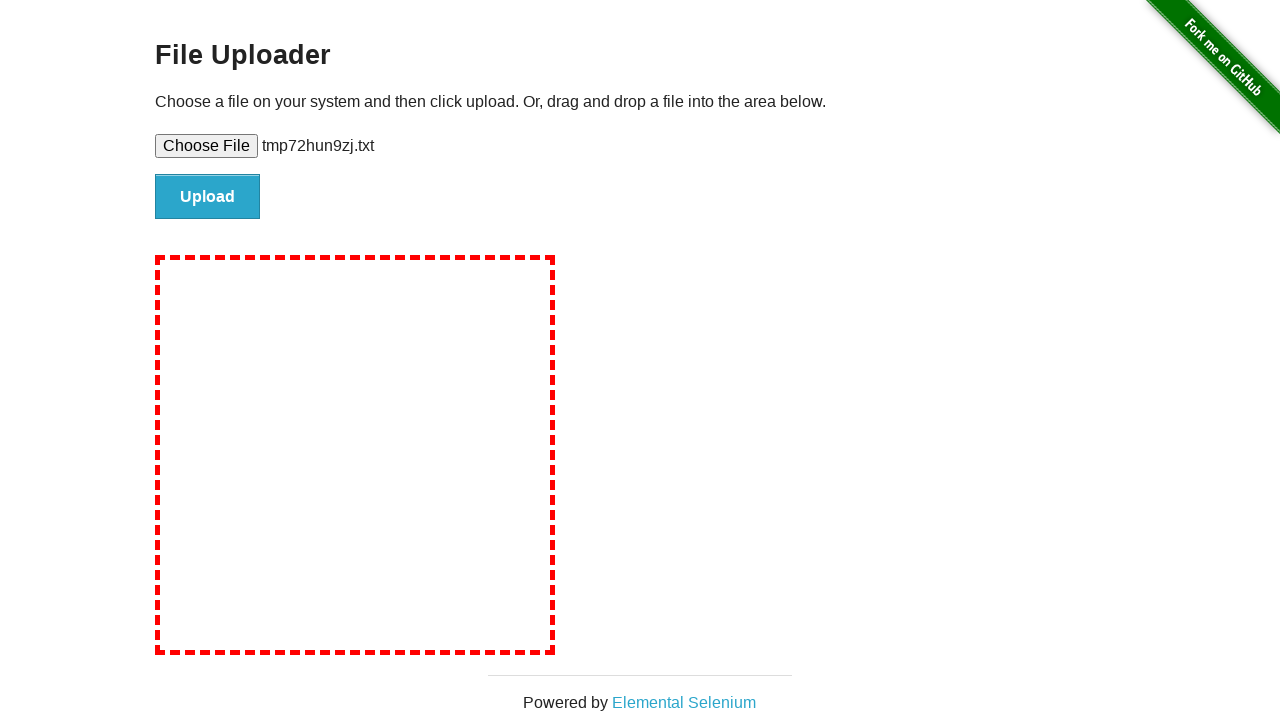

Clicked submit button to upload file at (208, 197) on #file-submit
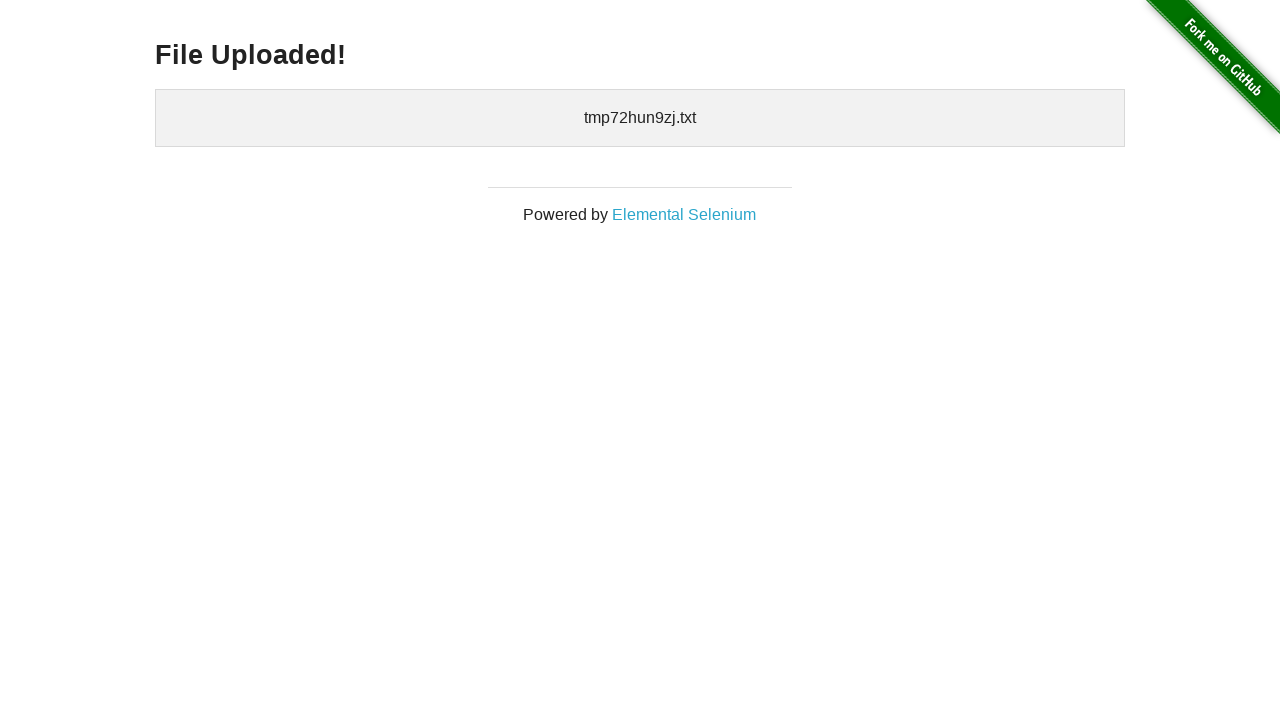

File upload completed and confirmation displayed
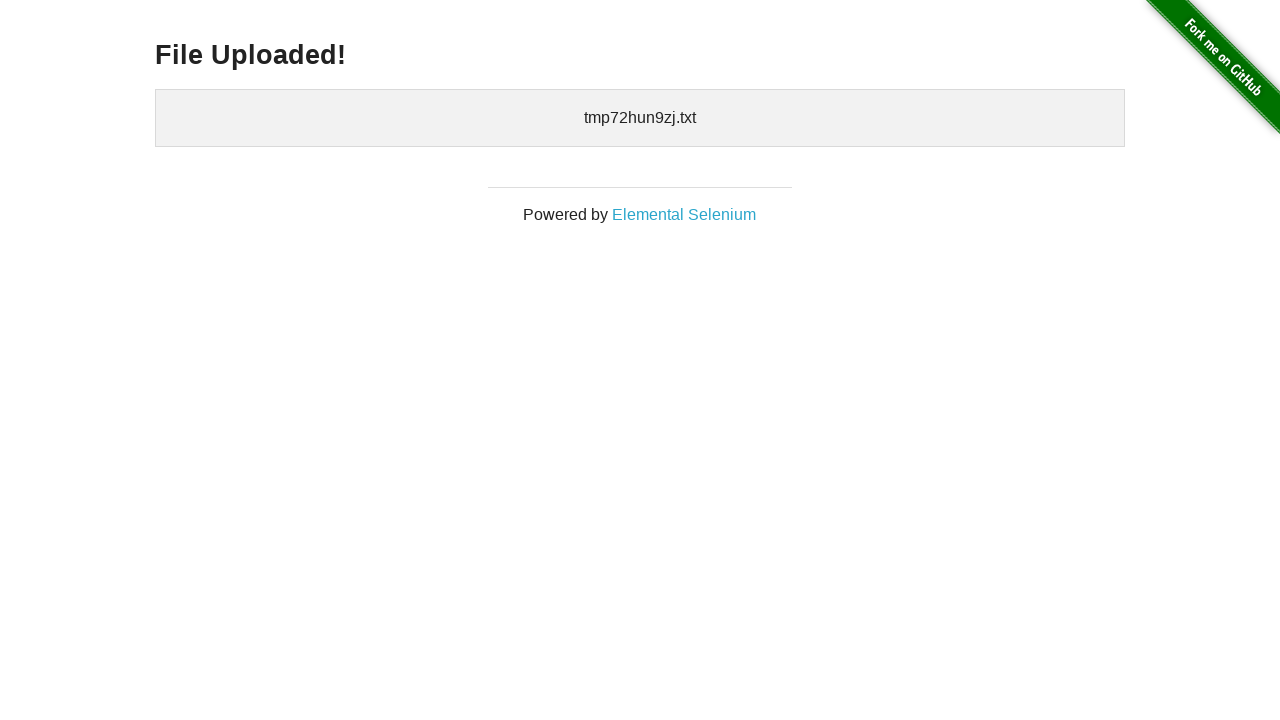

Cleaned up temporary test file
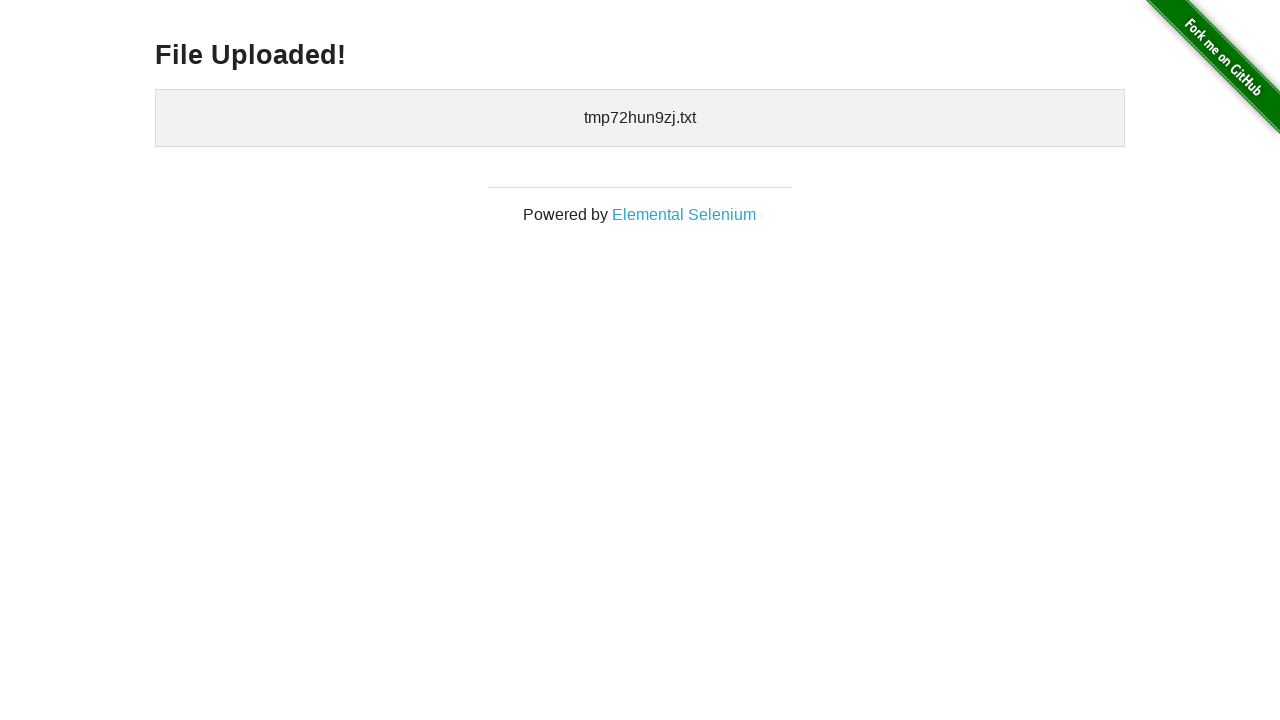

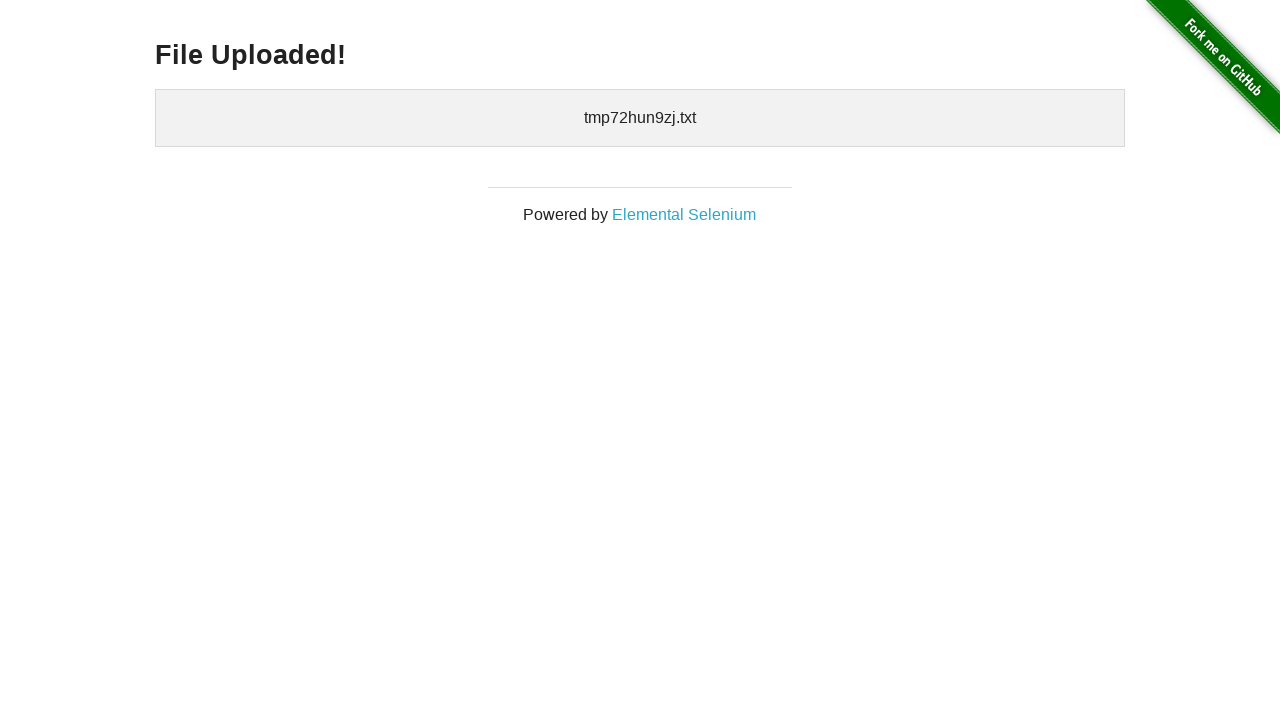